Performs a search on the Law Memorial website by entering a state name in the search field and submitting the query

Starting URL: http://names.lawmemorial.org/search.html

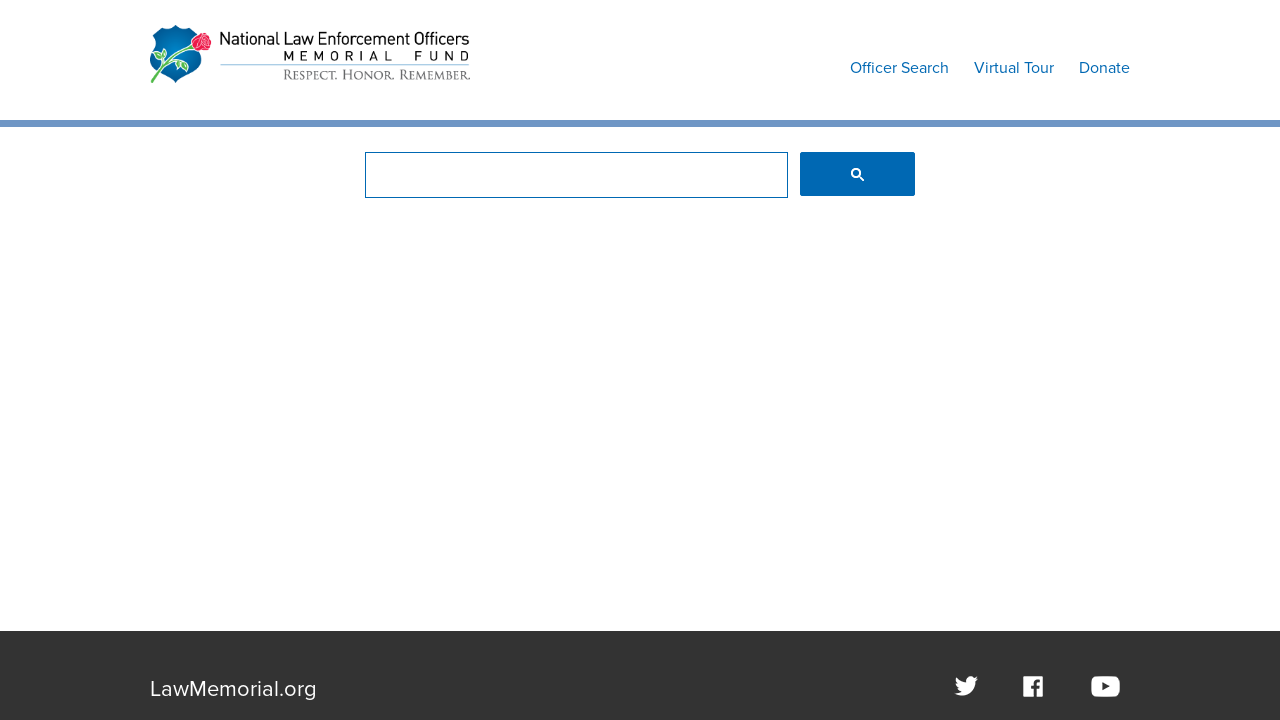

Filled search field with state name 'California' on input[name='query']
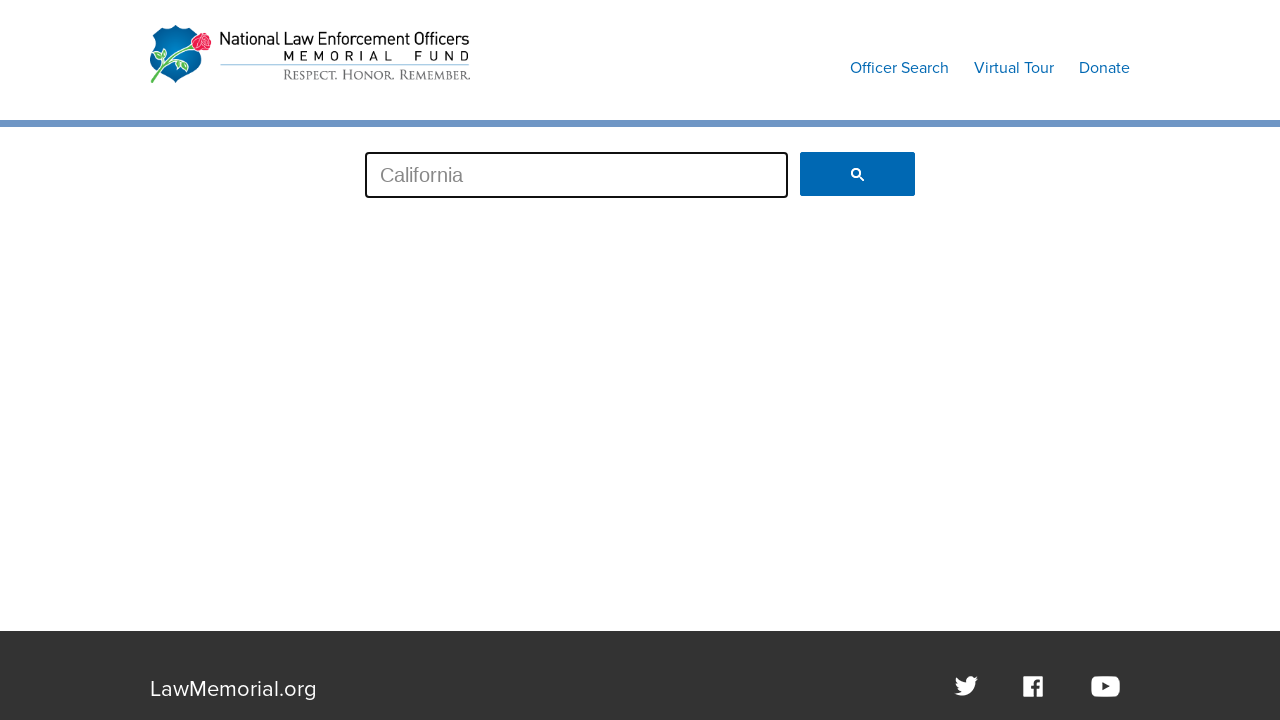

Clicked submit button to perform search at (858, 174) on .query-submit
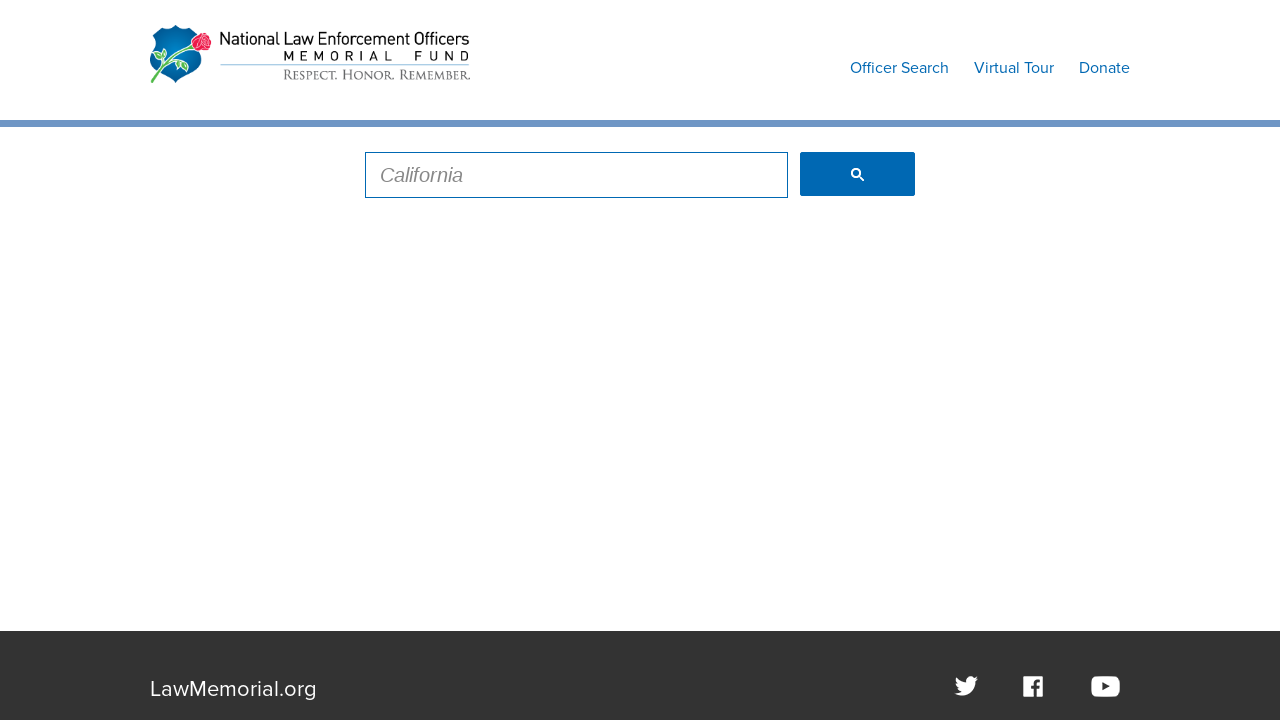

Waited for search results to load
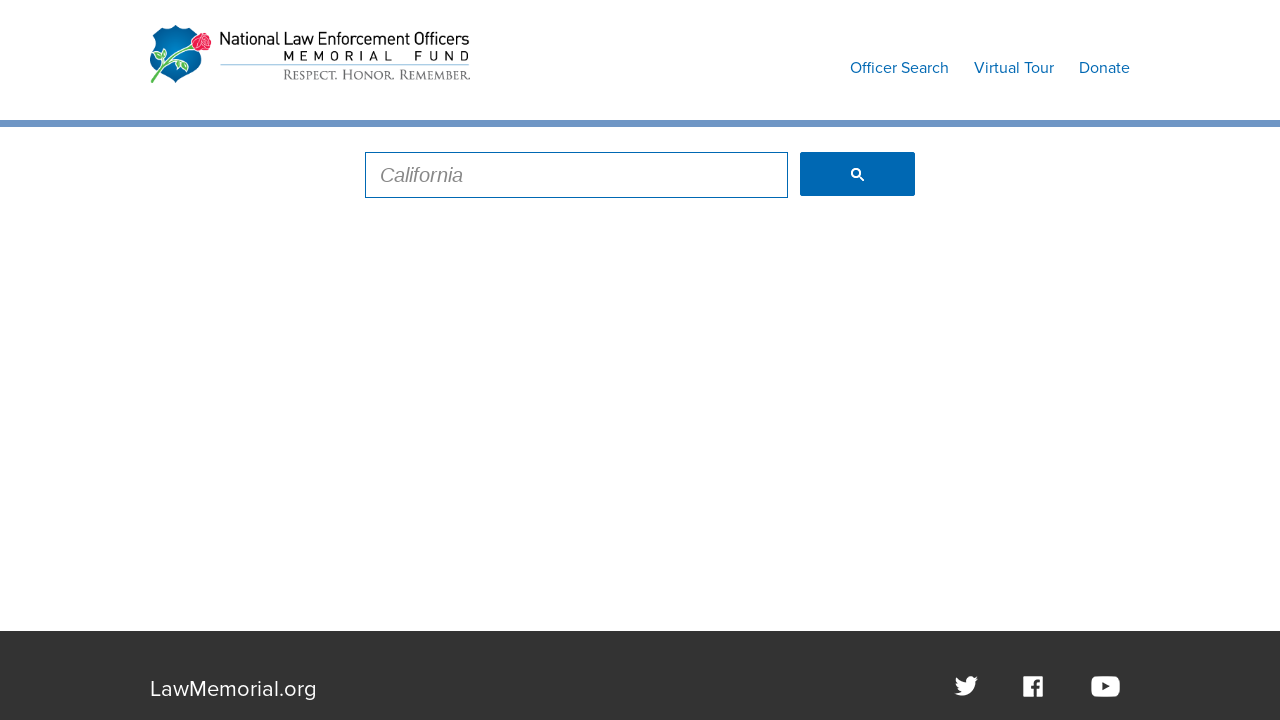

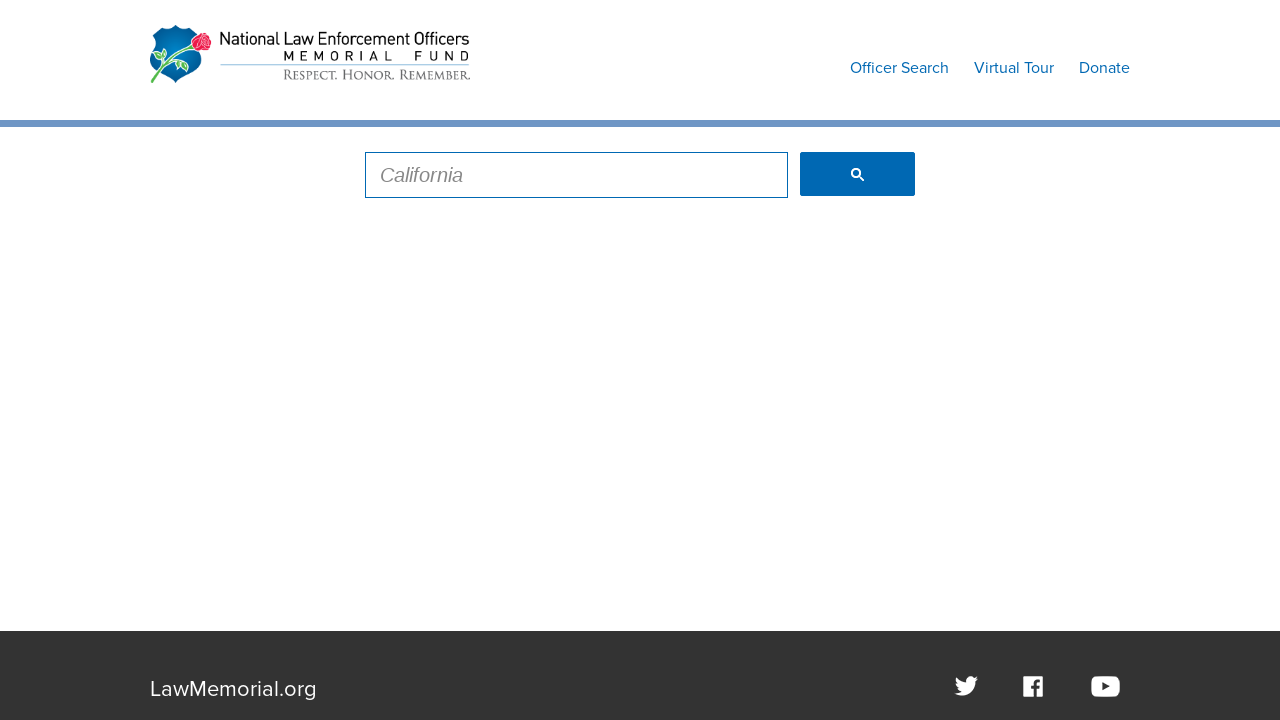